Tests the Disappearing Elements page by clicking on the link and attempting to find all 5 menu options, refreshing the page until all options are visible

Starting URL: http://the-internet.herokuapp.com/

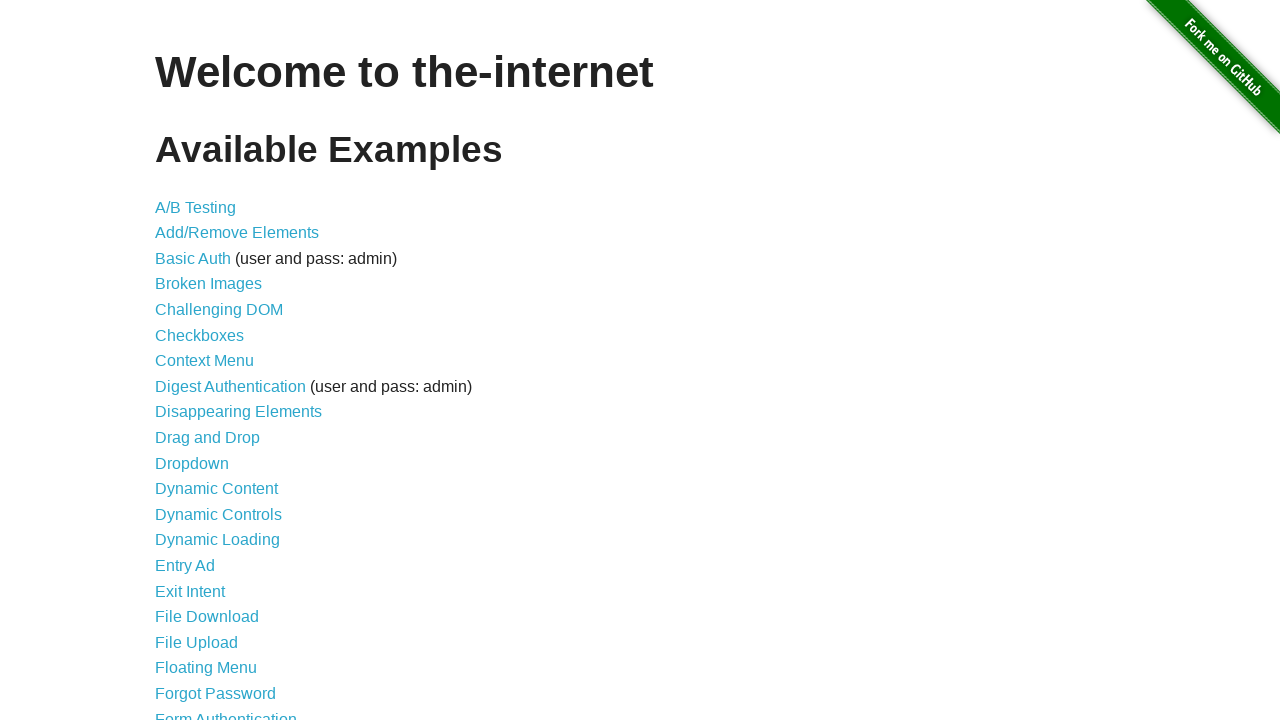

Clicked on 'Disappearing Elements' link at (238, 412) on a:text('Disappearing Elements')
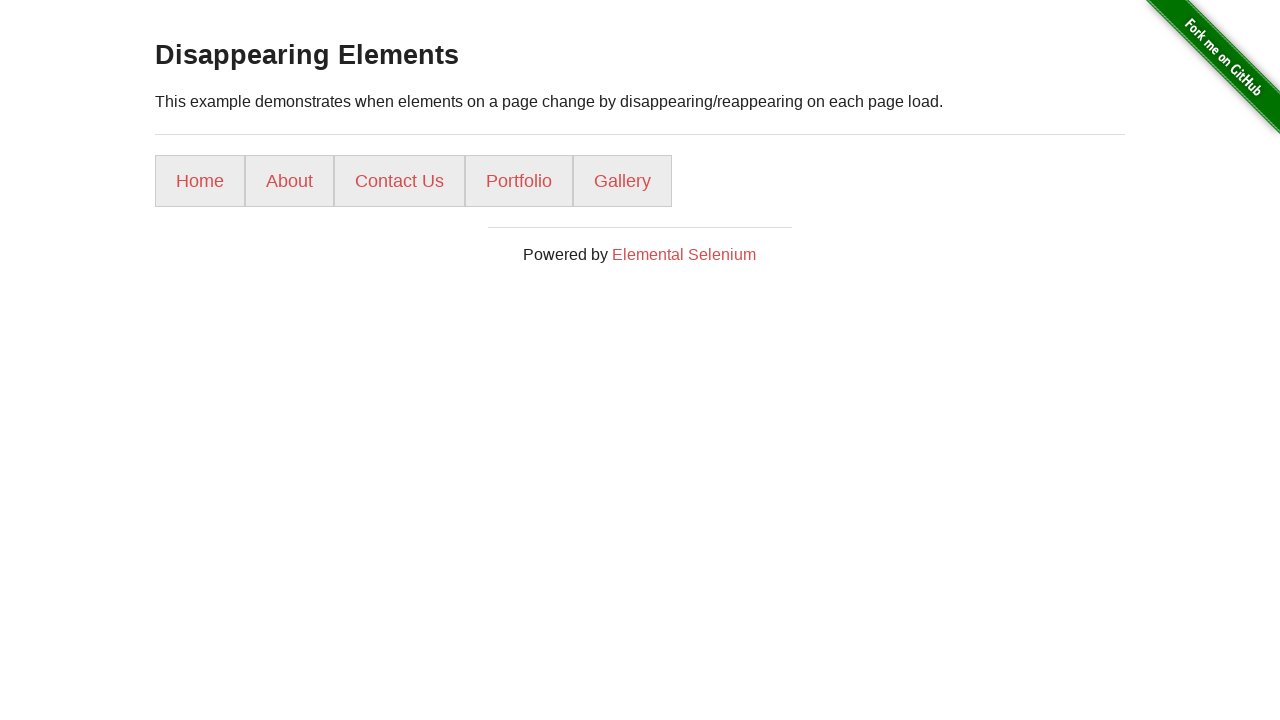

Menu loaded - waited for selector 'ul li a'
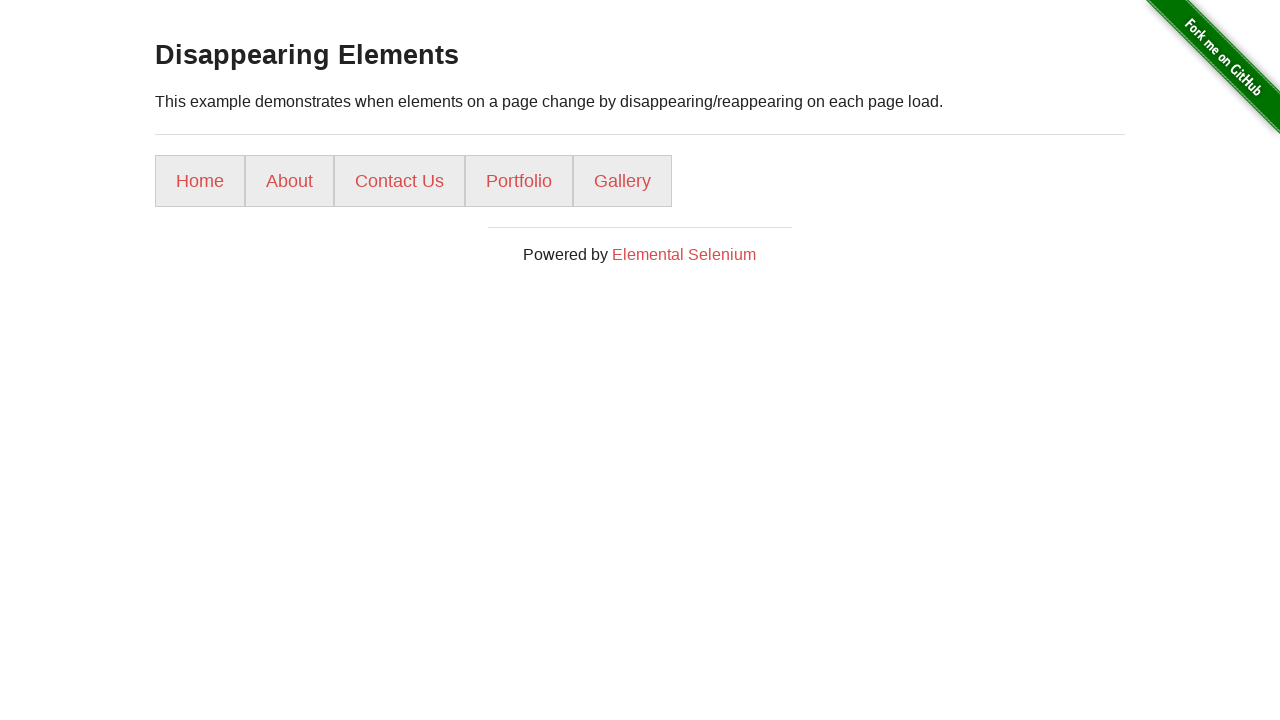

Found 5 menu items on attempt 1
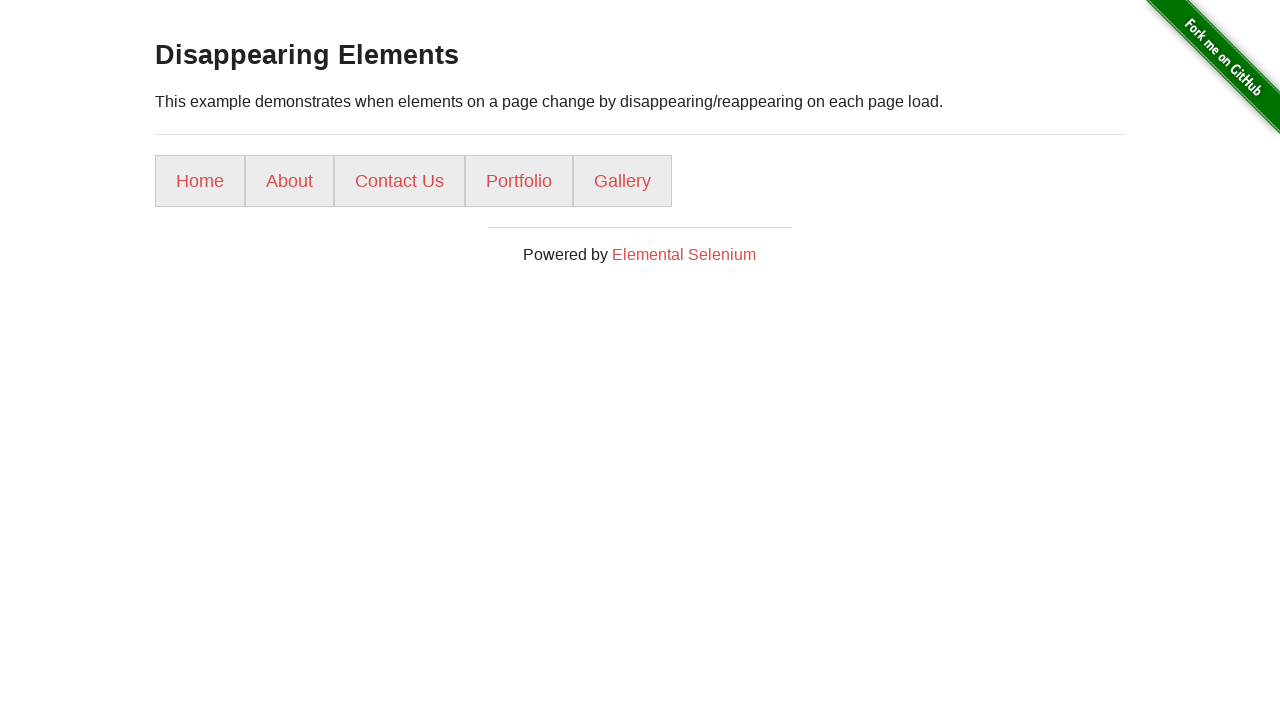

Extracted 5 menu options from the menu
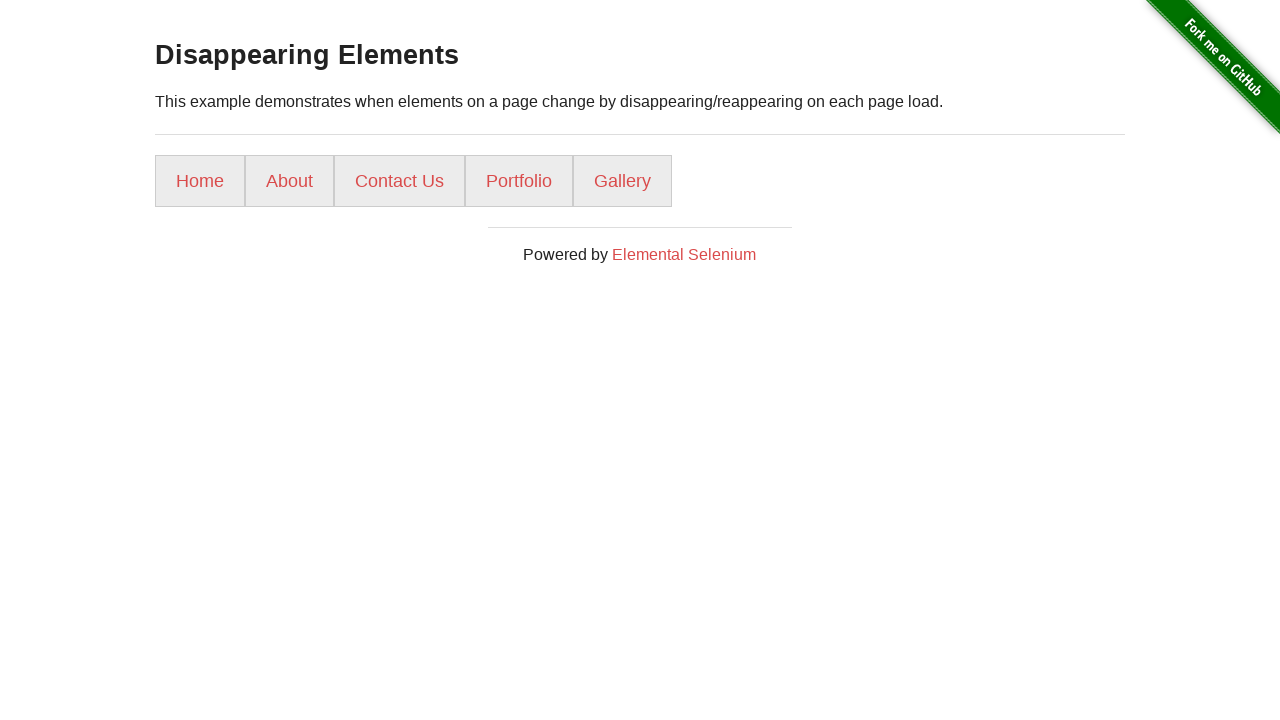

Assertion passed - found all 5 menu options: Home, About, Contact Us, Portfolio, Gallery
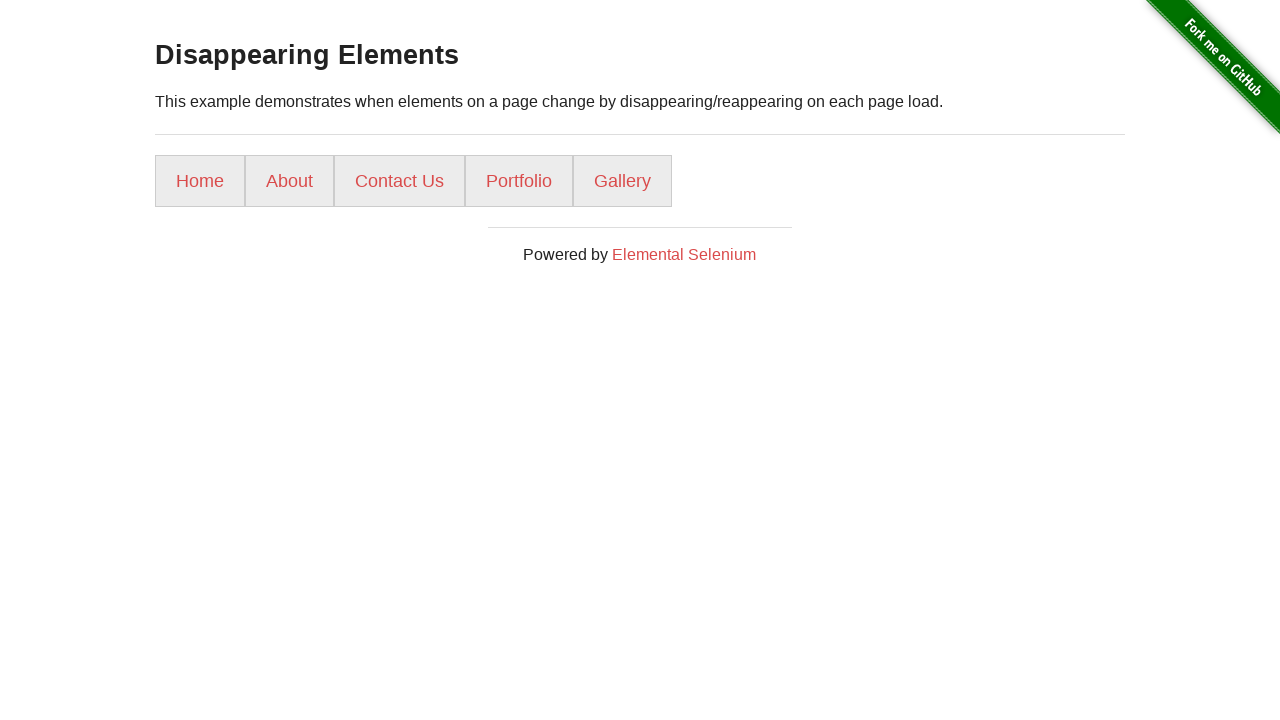

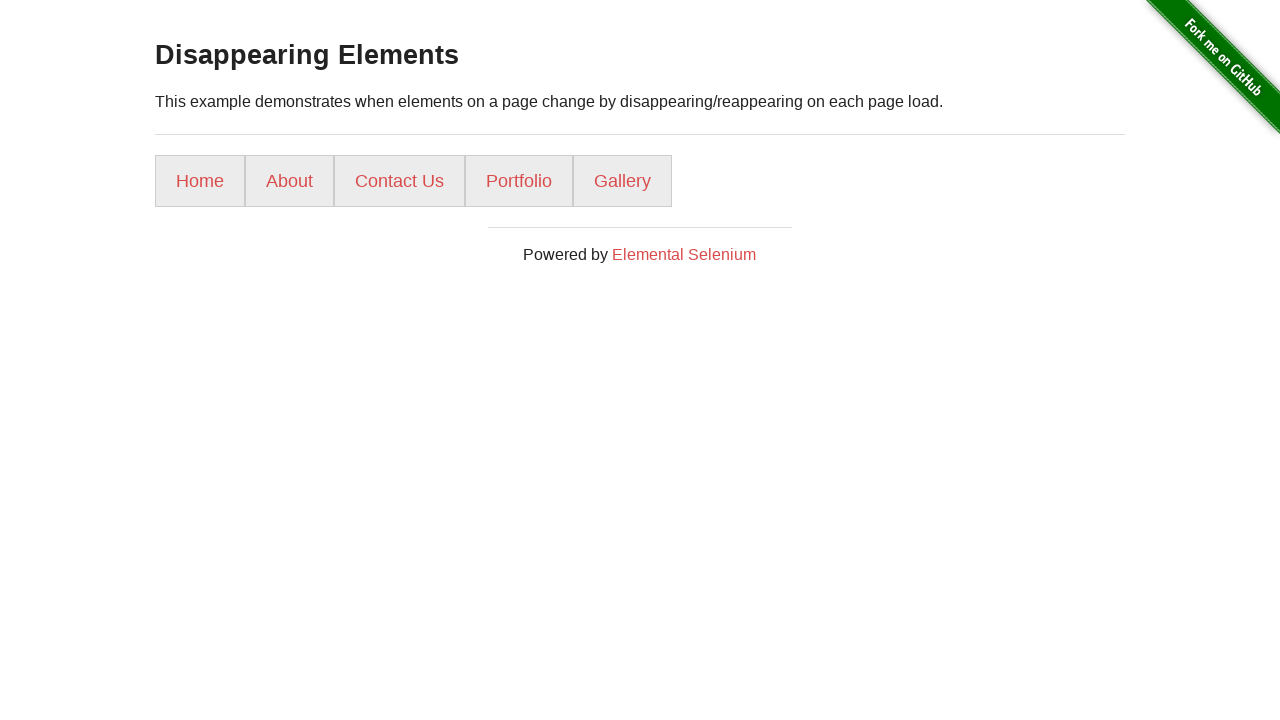